Navigates to the My Account page and verifies the page title

Starting URL: https://alchemy.hguy.co/lms

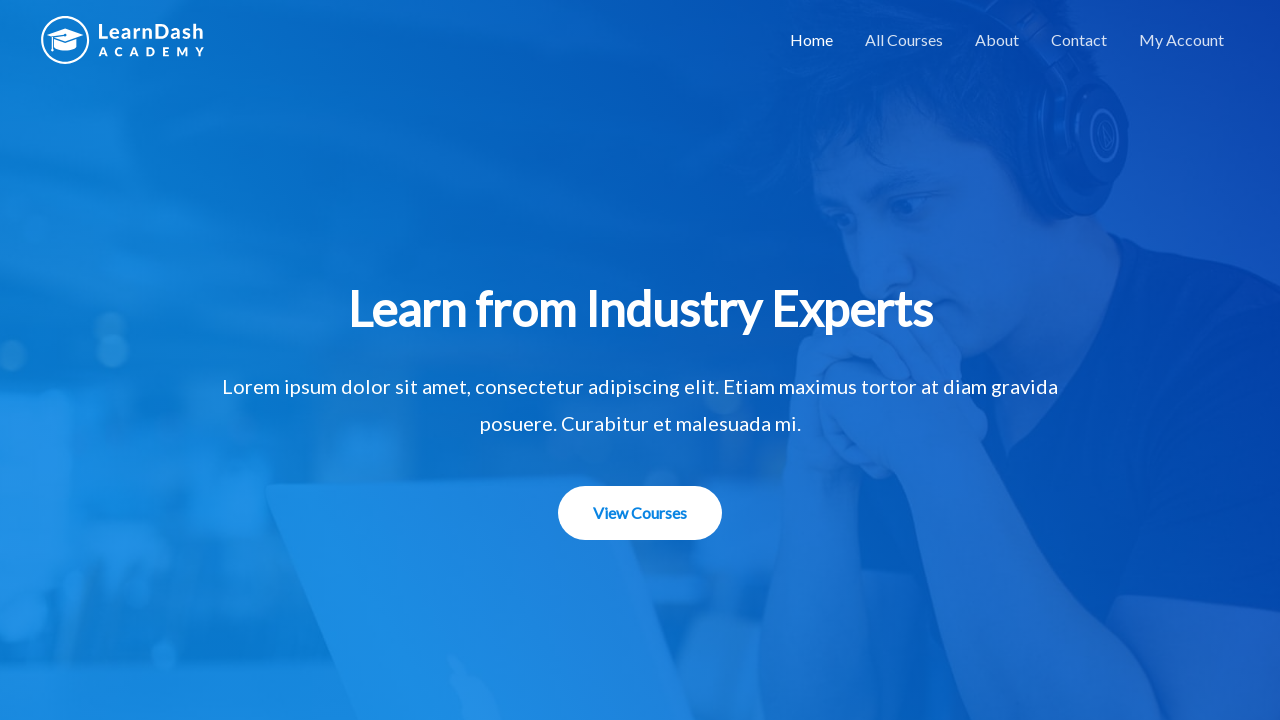

Clicked on My Account link at (1182, 40) on xpath=//a[text()='My Account']
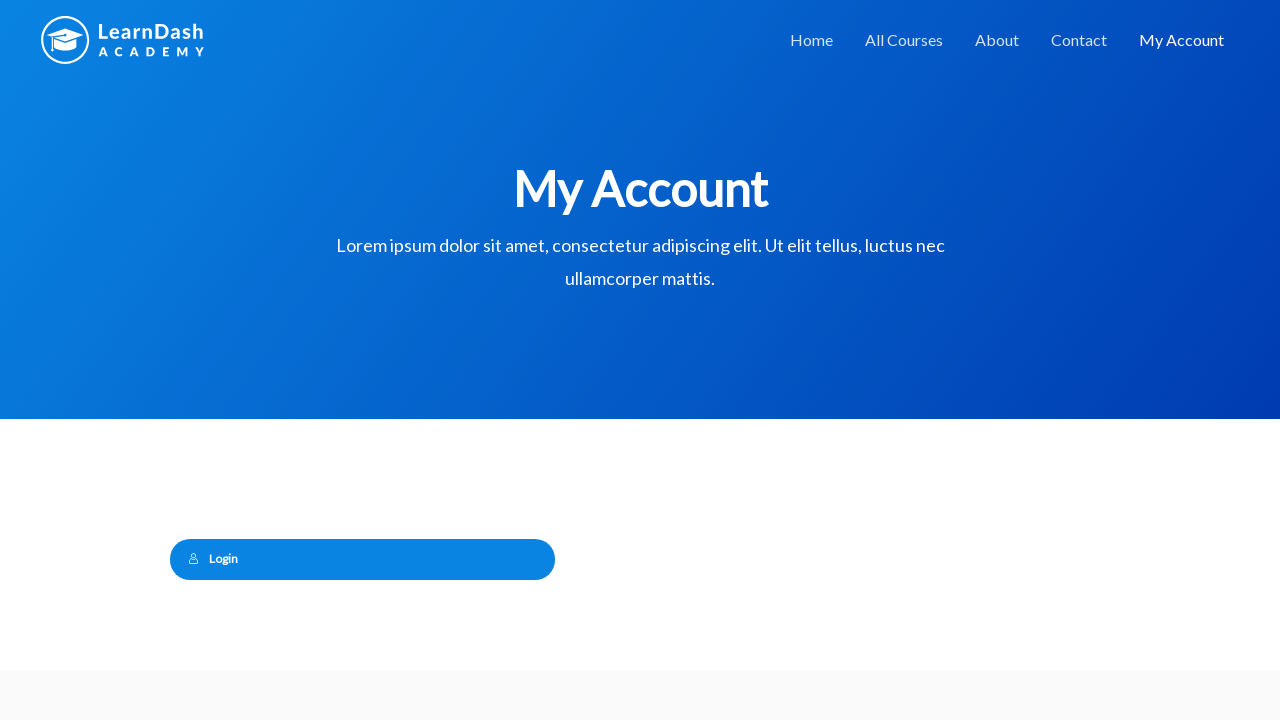

My Account page fully loaded (DOM content loaded)
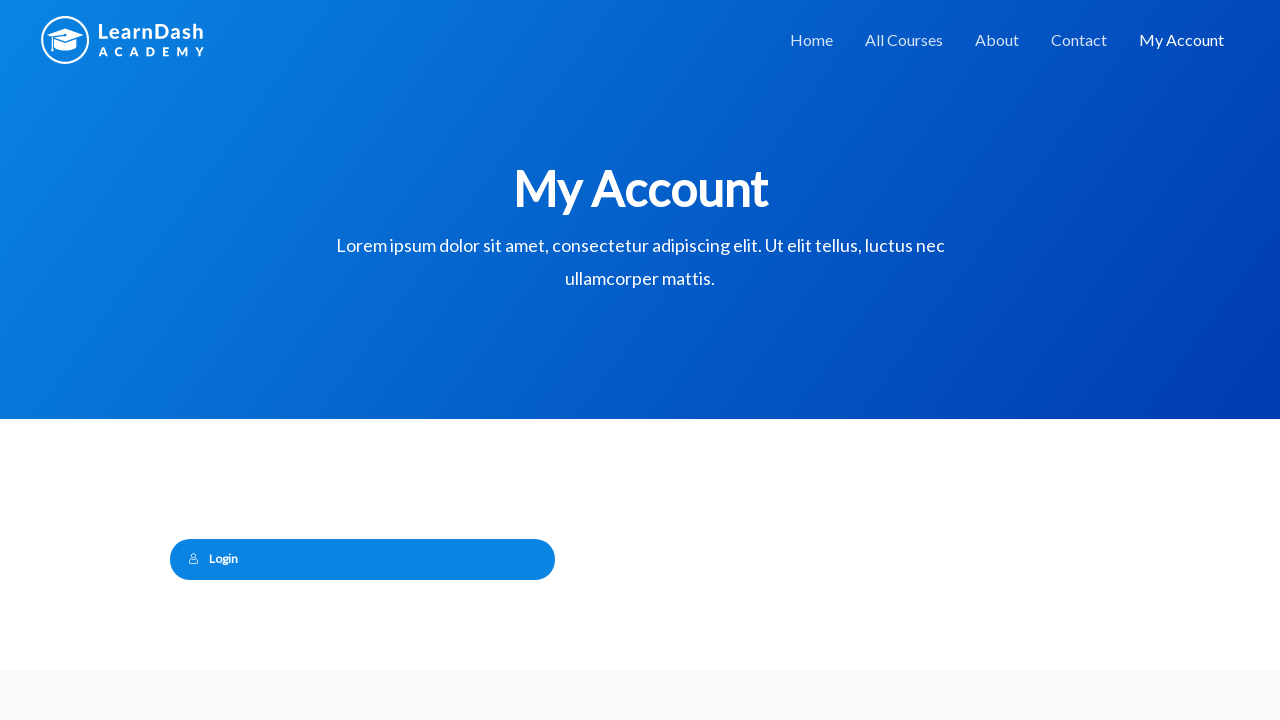

Verified page title is 'My Account – Alchemy LMS'
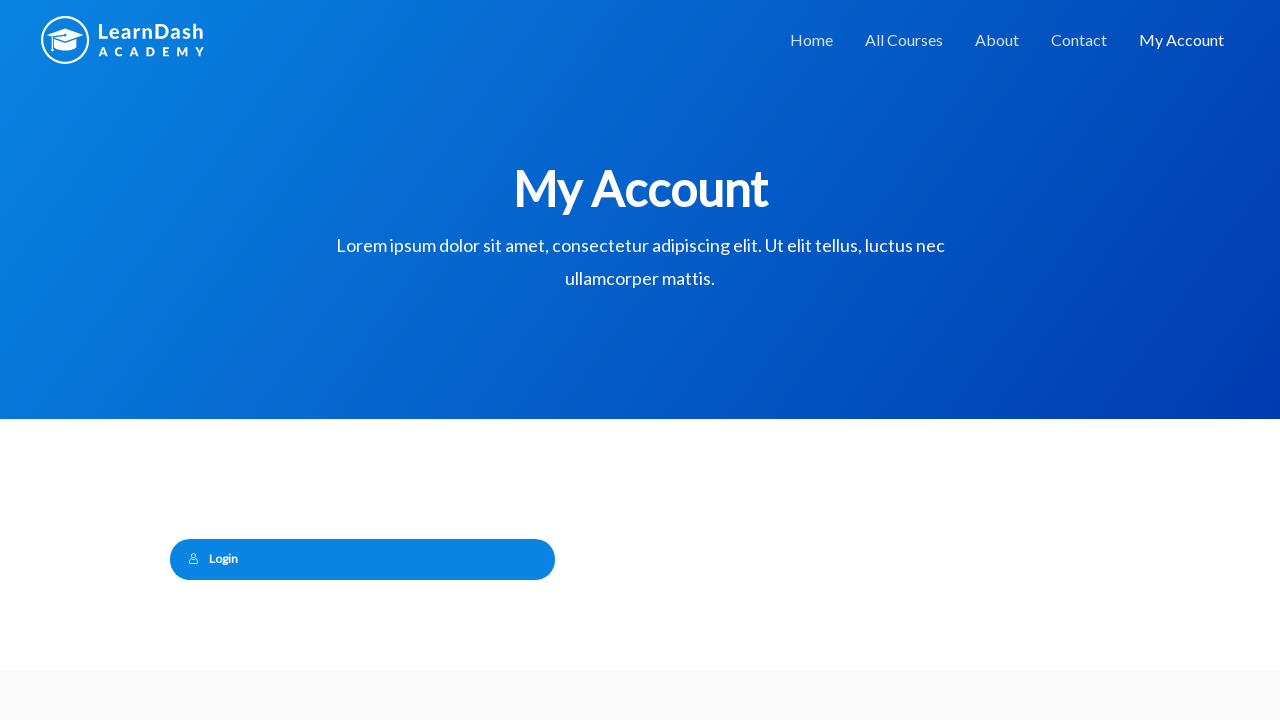

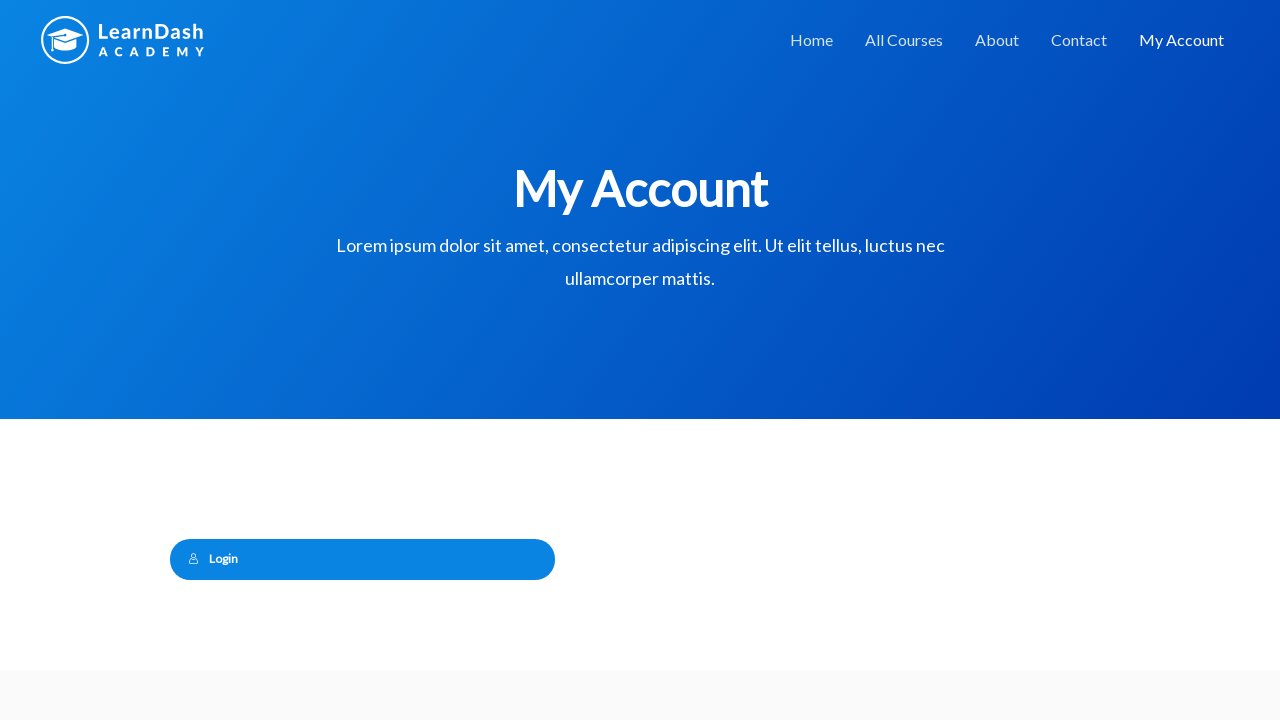